Tests a page with delayed content loading by clicking a verify button and checking for a success message

Starting URL: http://suninjuly.github.io/wait1.html

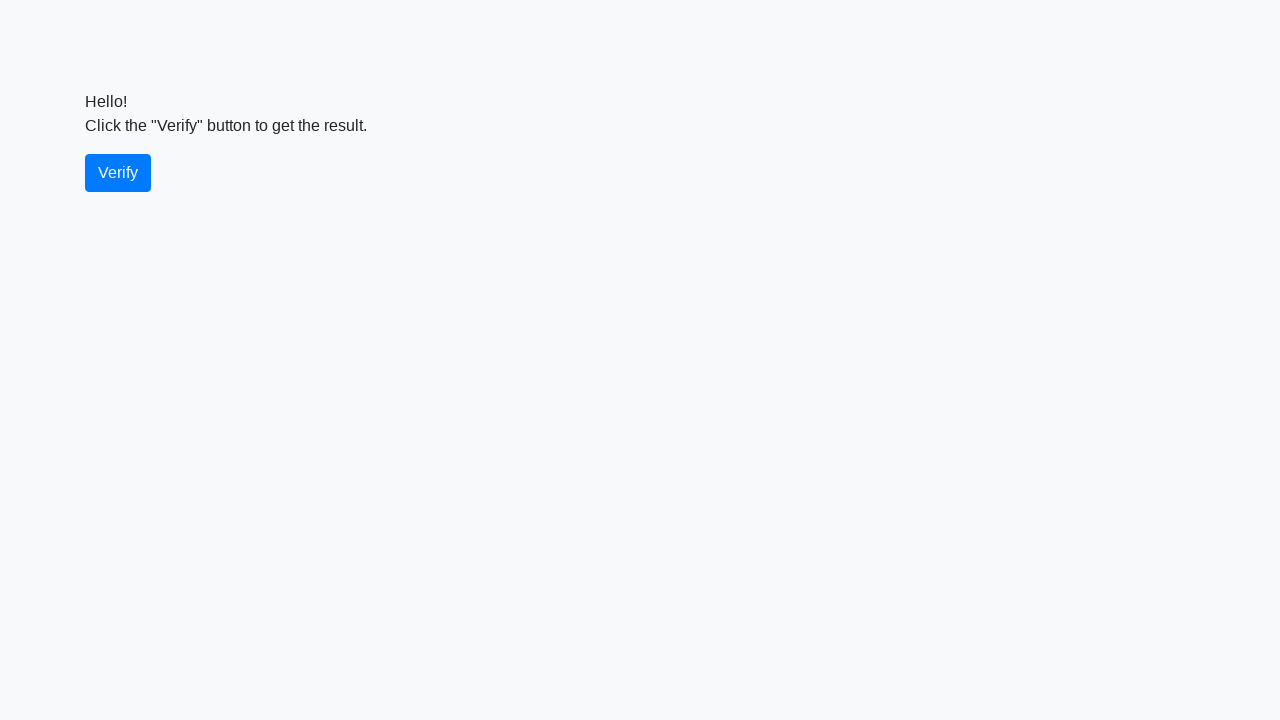

Clicked the verify button at (118, 173) on #verify
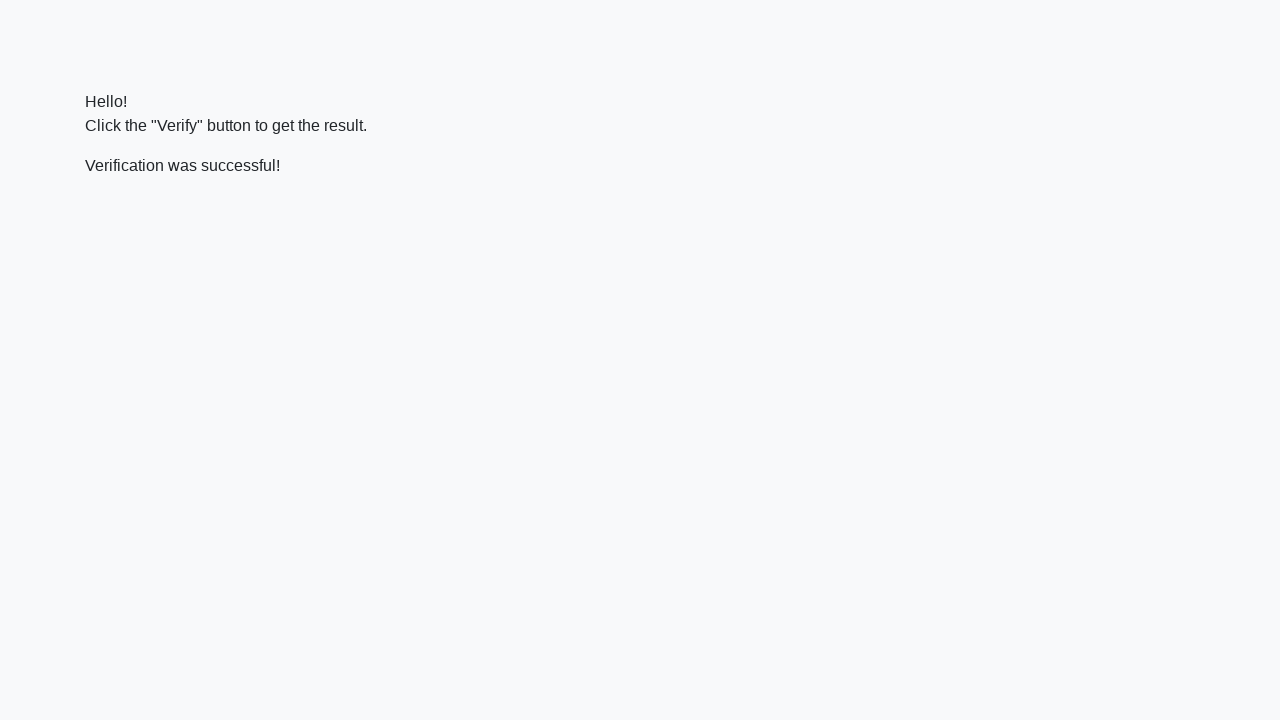

Success message element loaded
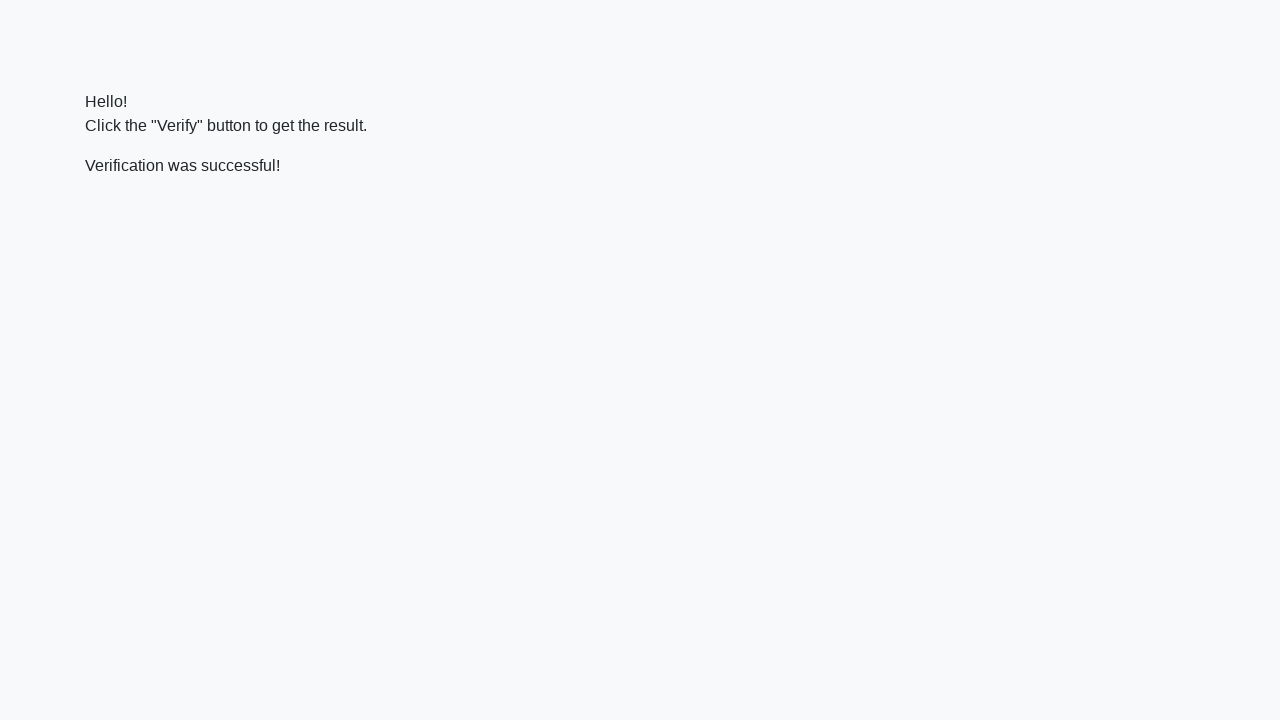

Verified success message contains 'successful'
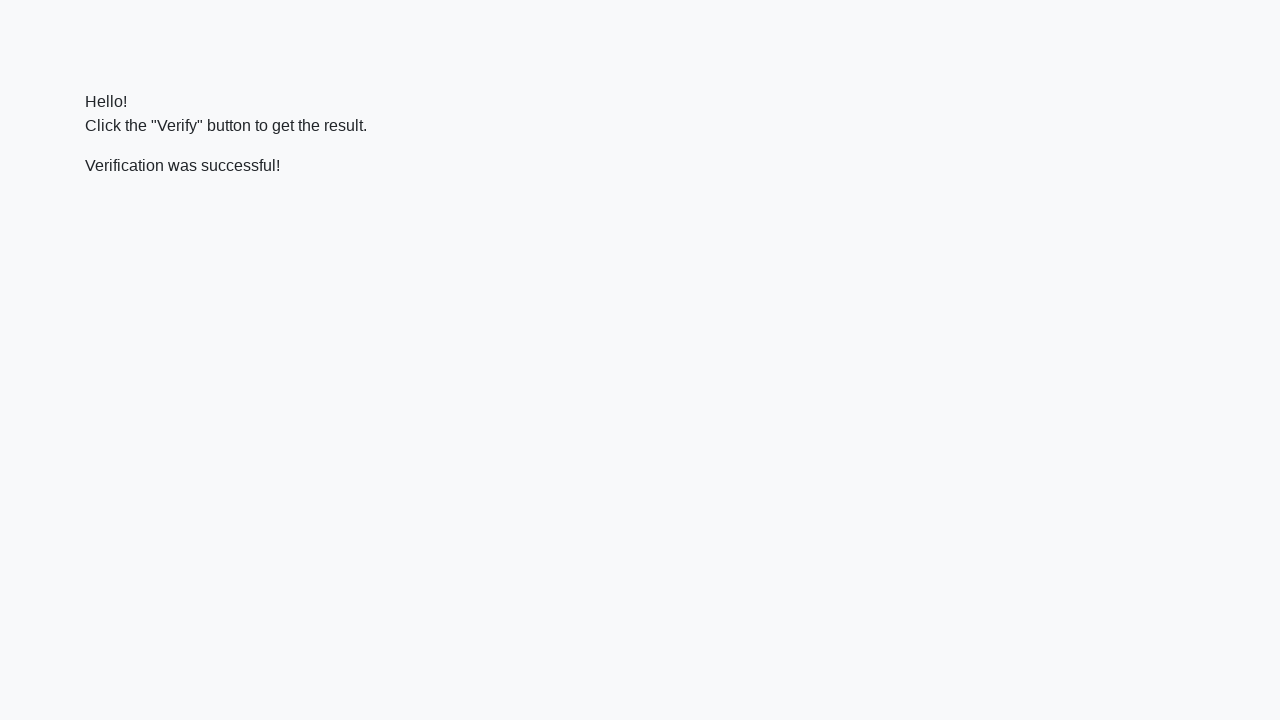

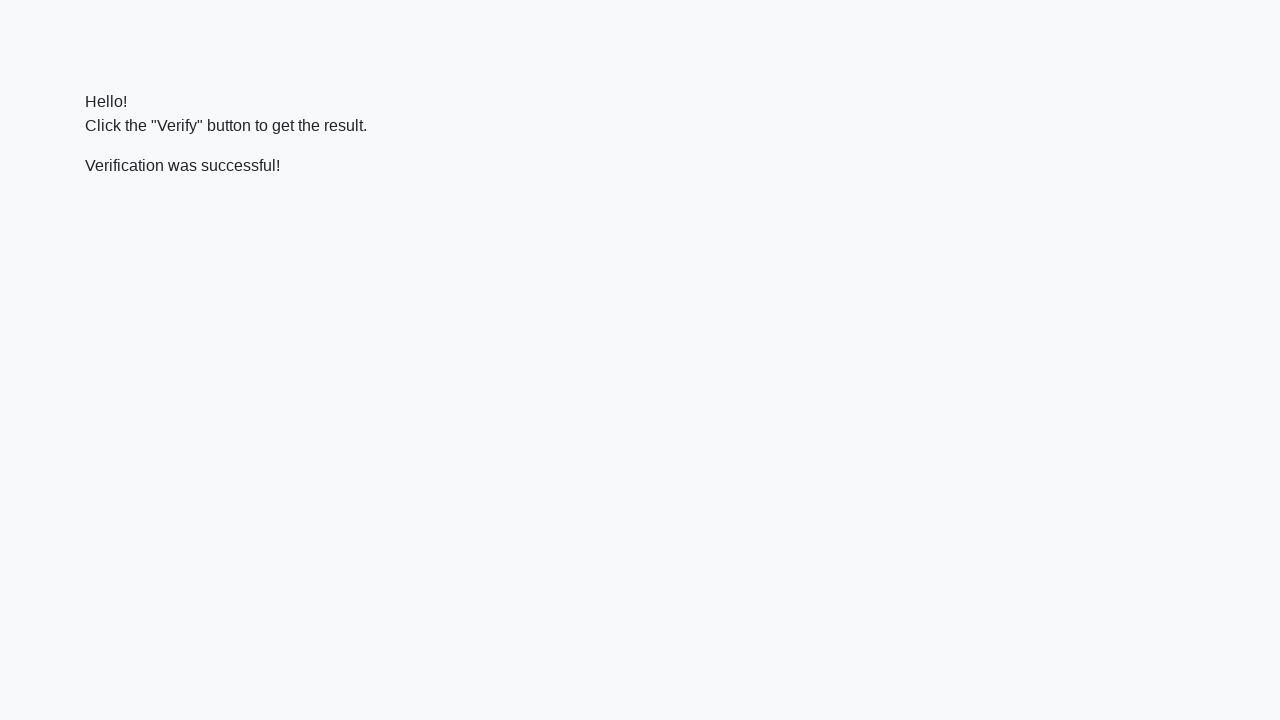